Tests jQuery UI datepicker functionality by navigating through months/years and selecting a specific date

Starting URL: https://jqueryui.com/datepicker/

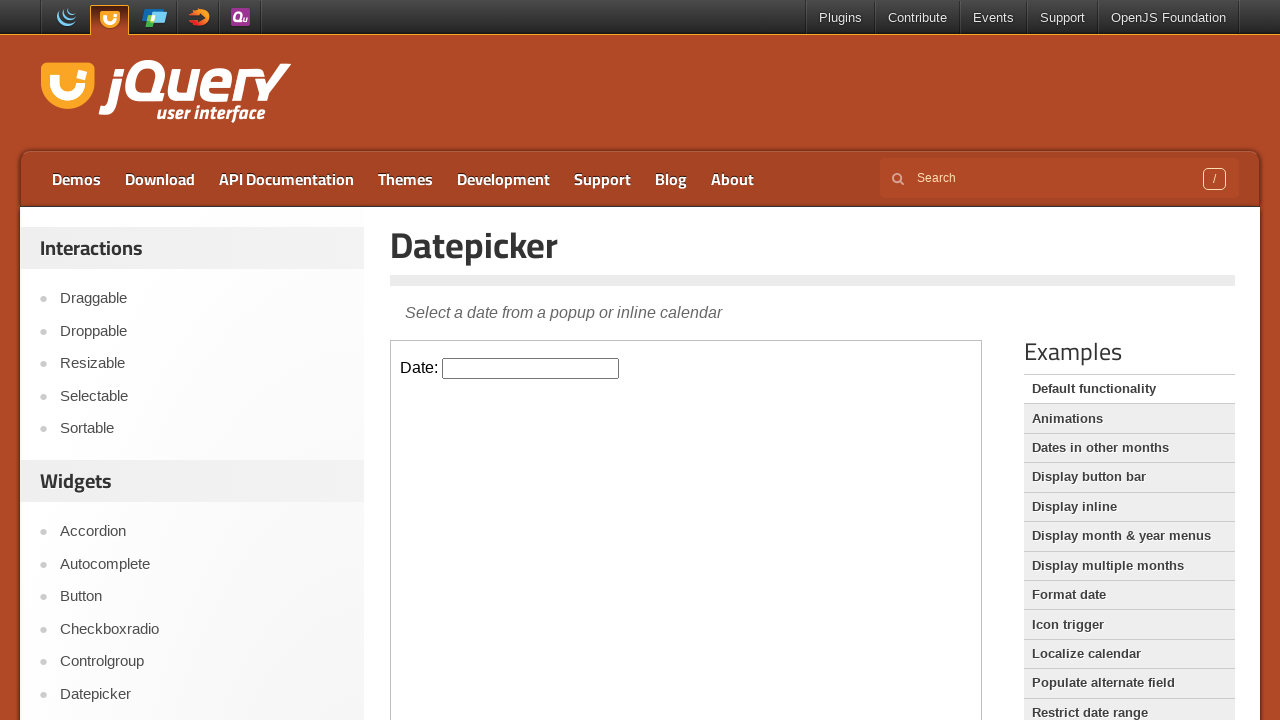

Located iframe containing datepicker
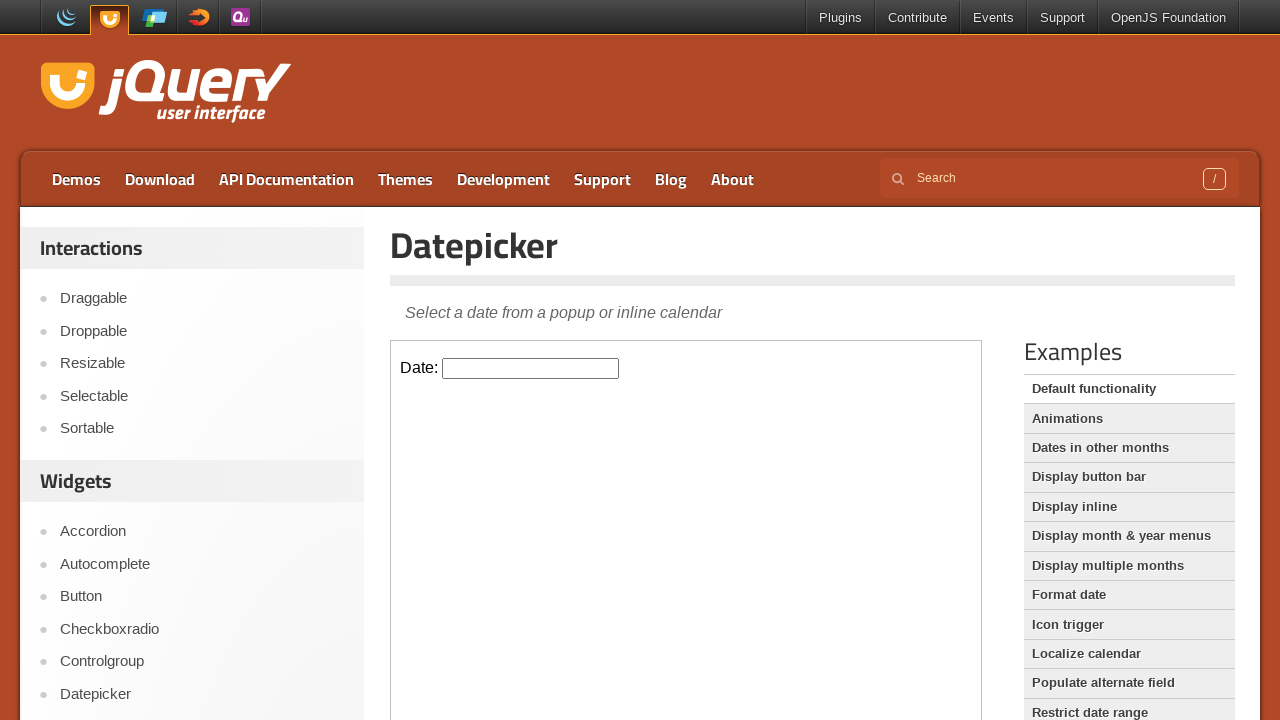

Clicked datepicker input to open calendar at (531, 368) on iframe >> nth=0 >> internal:control=enter-frame >> input#datepicker
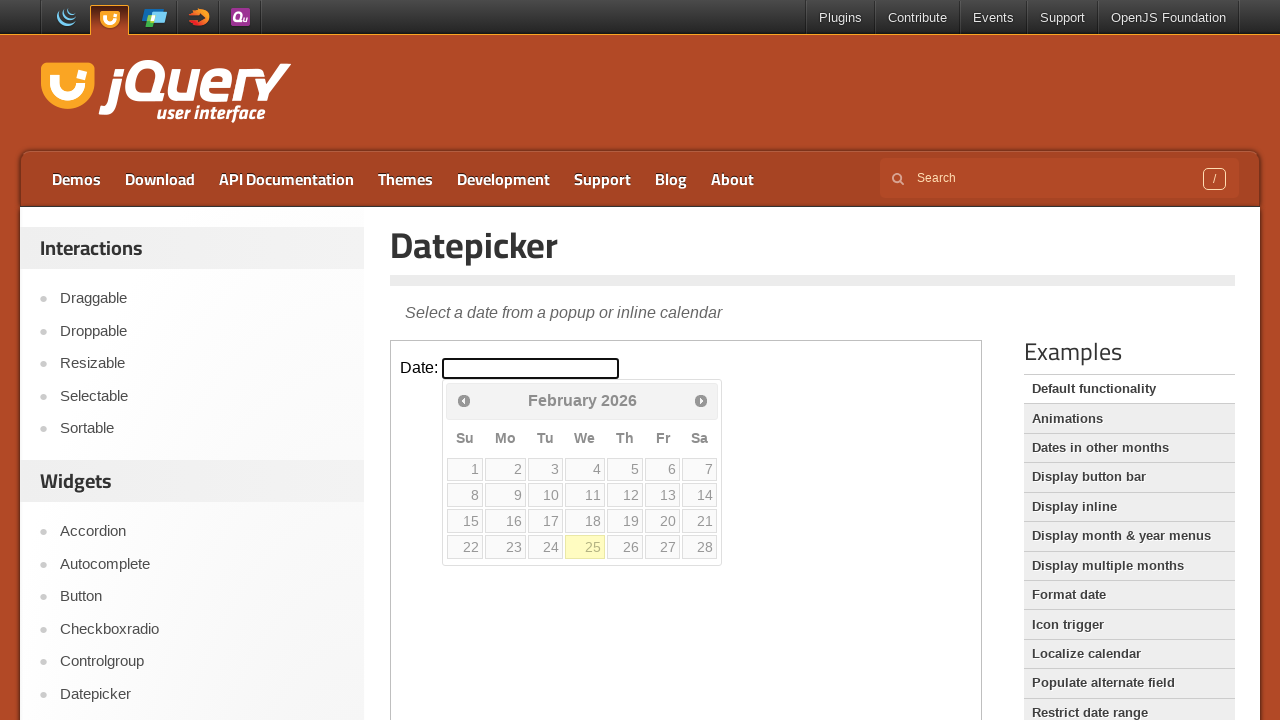

Read current month 'February' and year '2026' from datepicker
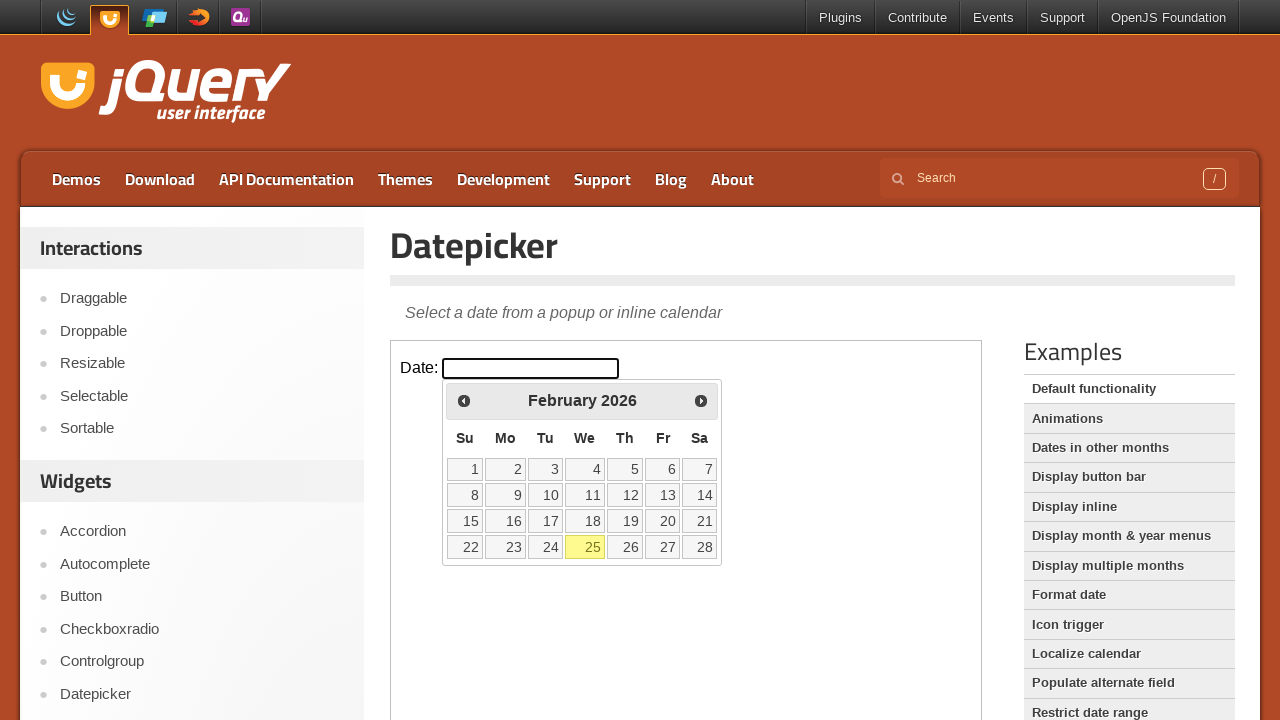

Clicked next month button to navigate forward at (701, 400) on iframe >> nth=0 >> internal:control=enter-frame >> .ui-icon.ui-icon-circle-trian
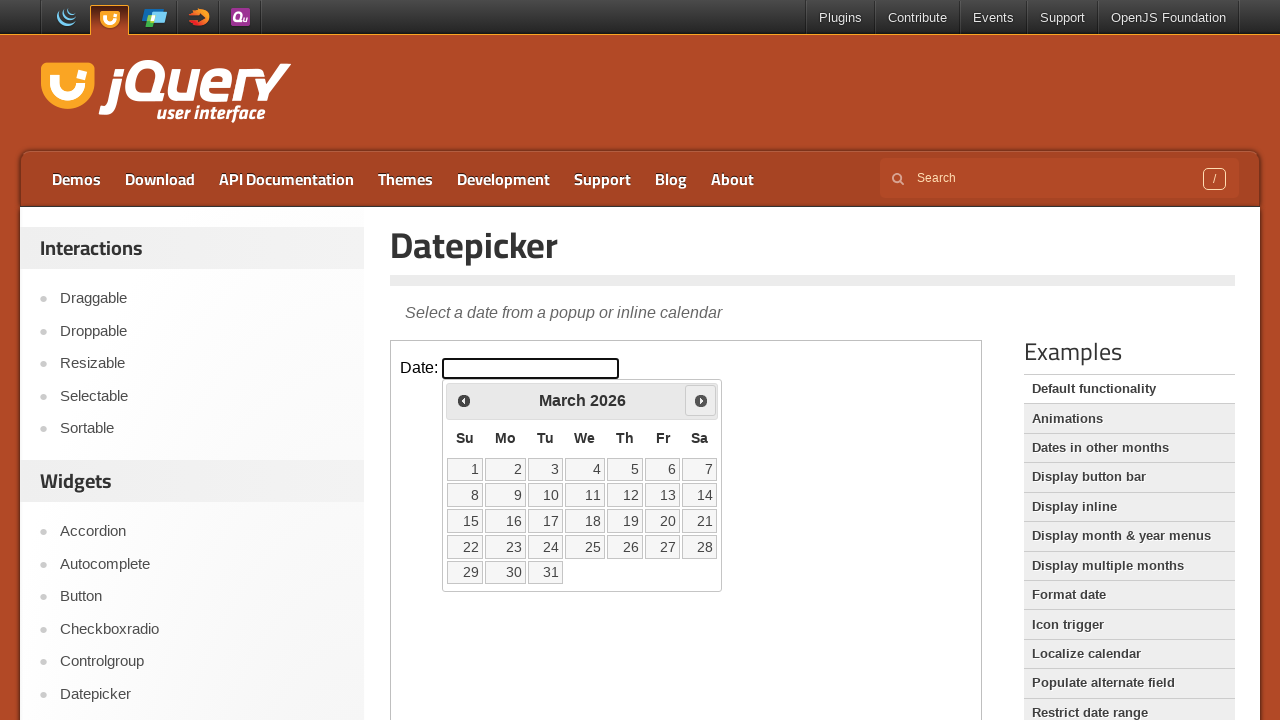

Read current month 'March' and year '2026' from datepicker
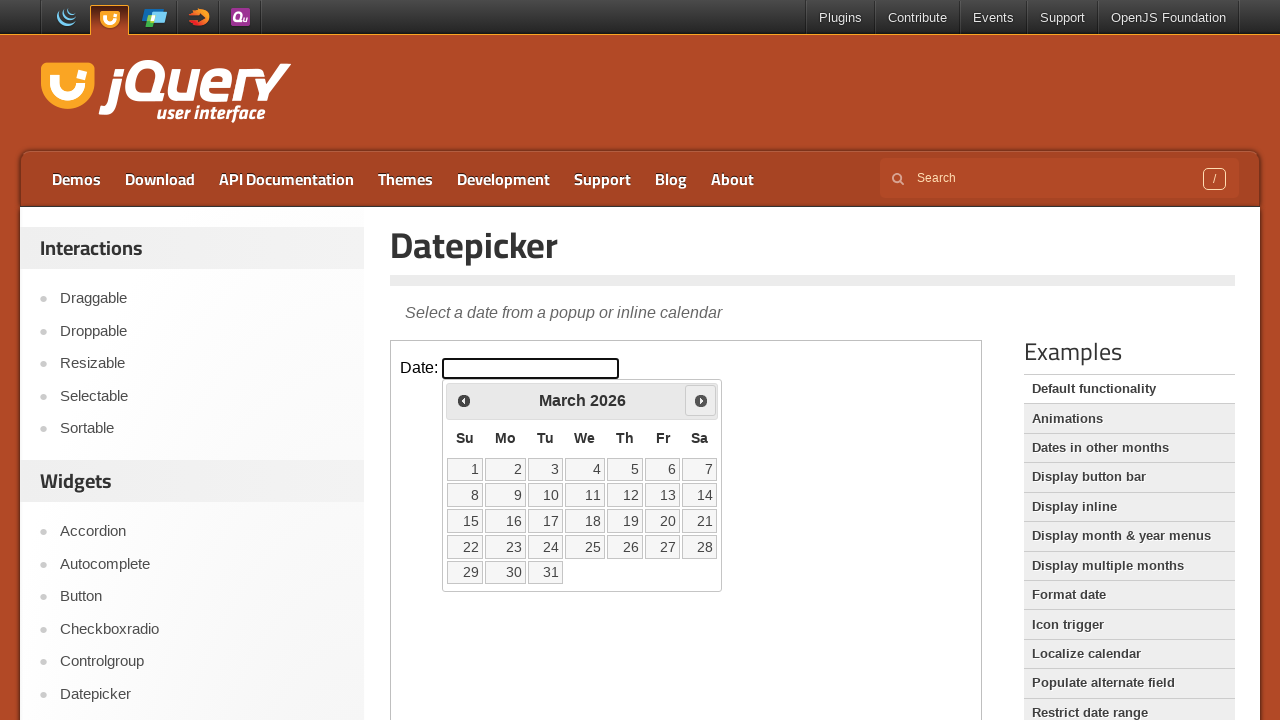

Clicked next month button to navigate forward at (701, 400) on iframe >> nth=0 >> internal:control=enter-frame >> .ui-icon.ui-icon-circle-trian
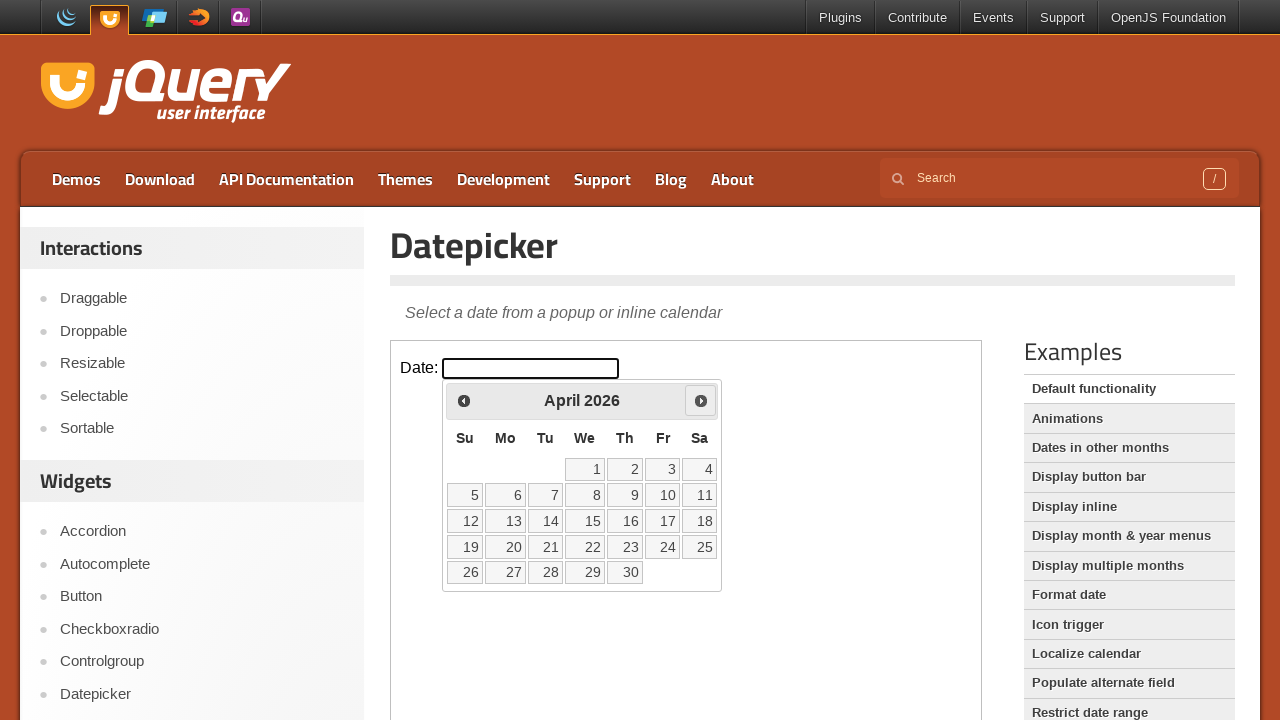

Read current month 'April' and year '2026' from datepicker
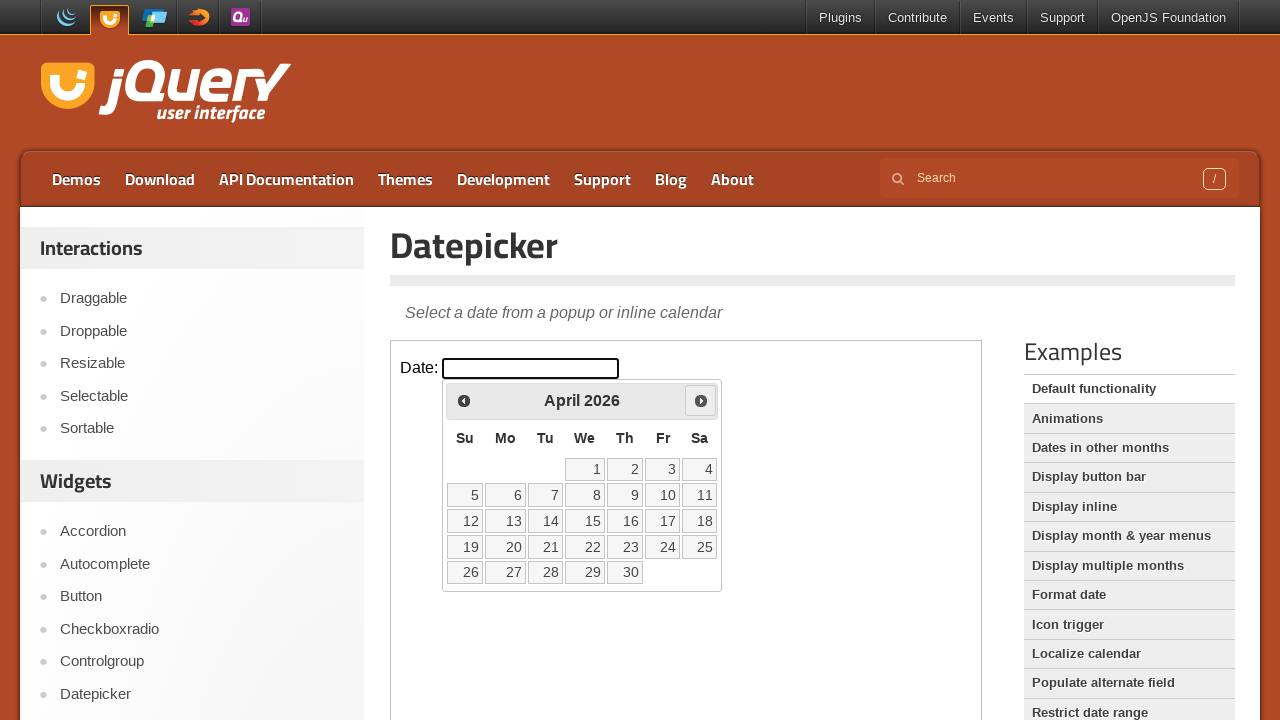

Clicked next month button to navigate forward at (701, 400) on iframe >> nth=0 >> internal:control=enter-frame >> .ui-icon.ui-icon-circle-trian
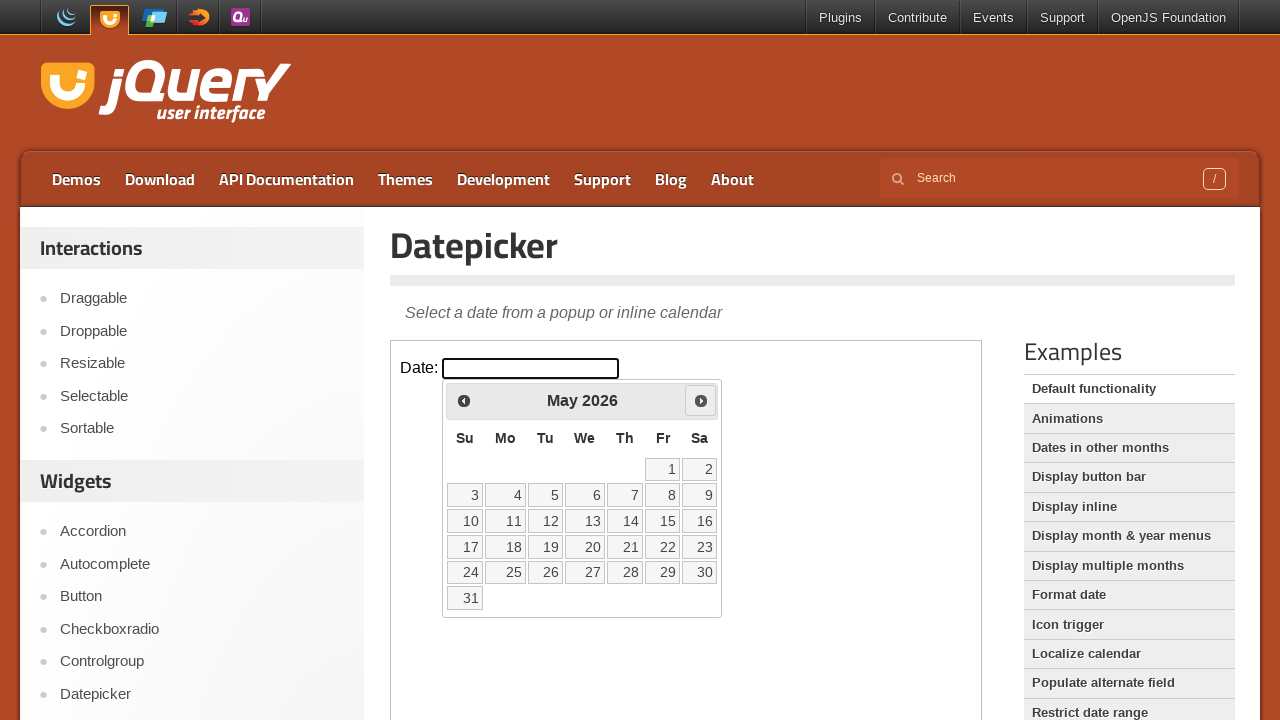

Read current month 'May' and year '2026' from datepicker
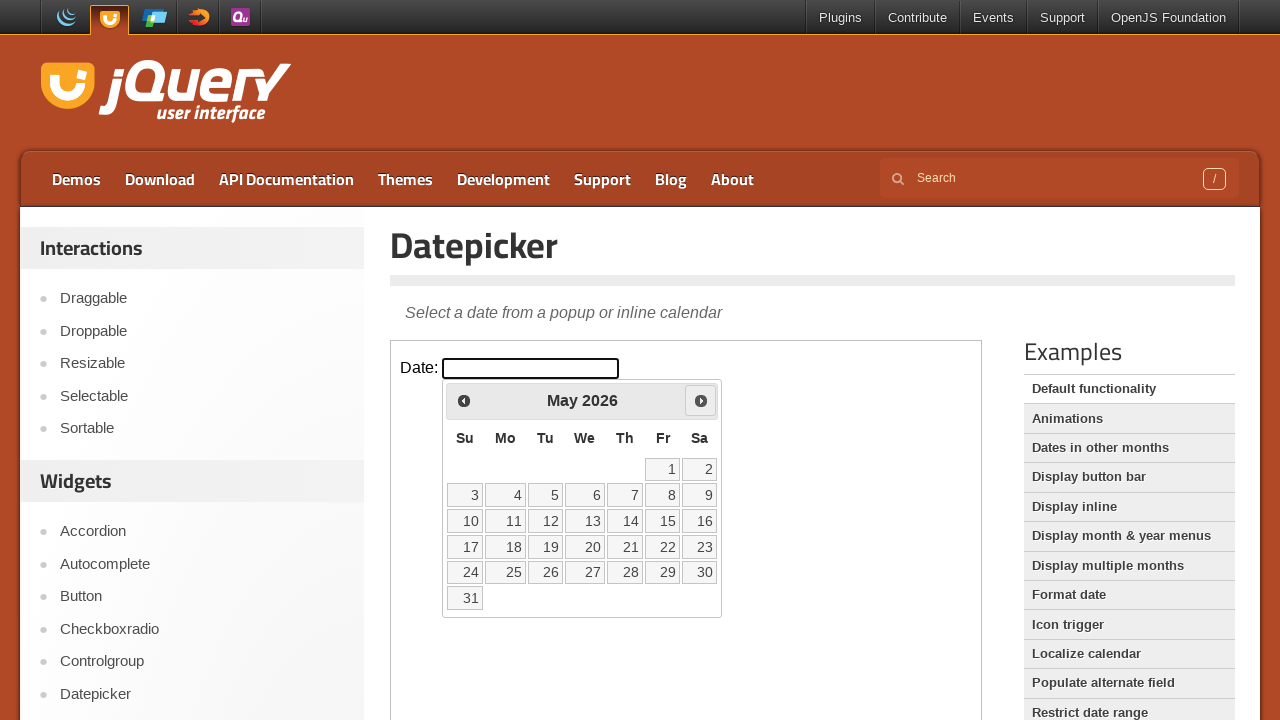

Clicked next month button to navigate forward at (701, 400) on iframe >> nth=0 >> internal:control=enter-frame >> .ui-icon.ui-icon-circle-trian
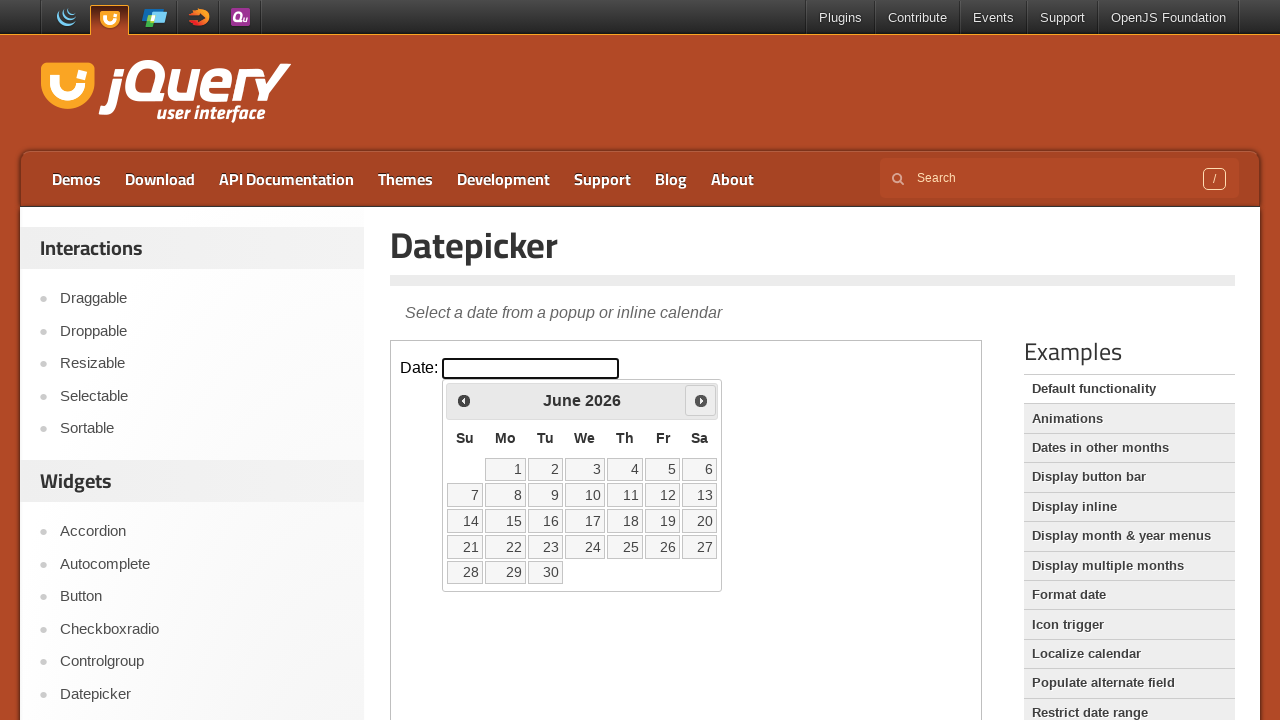

Read current month 'June' and year '2026' from datepicker
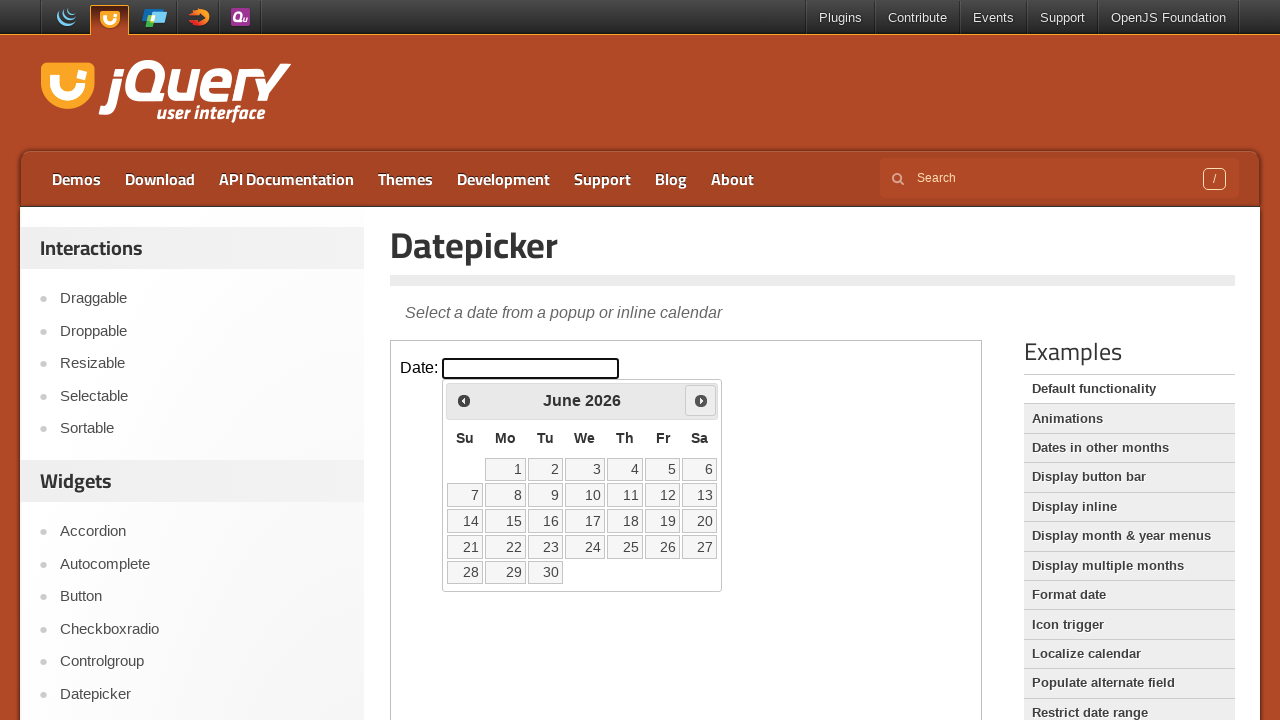

Target date June 2026 reached
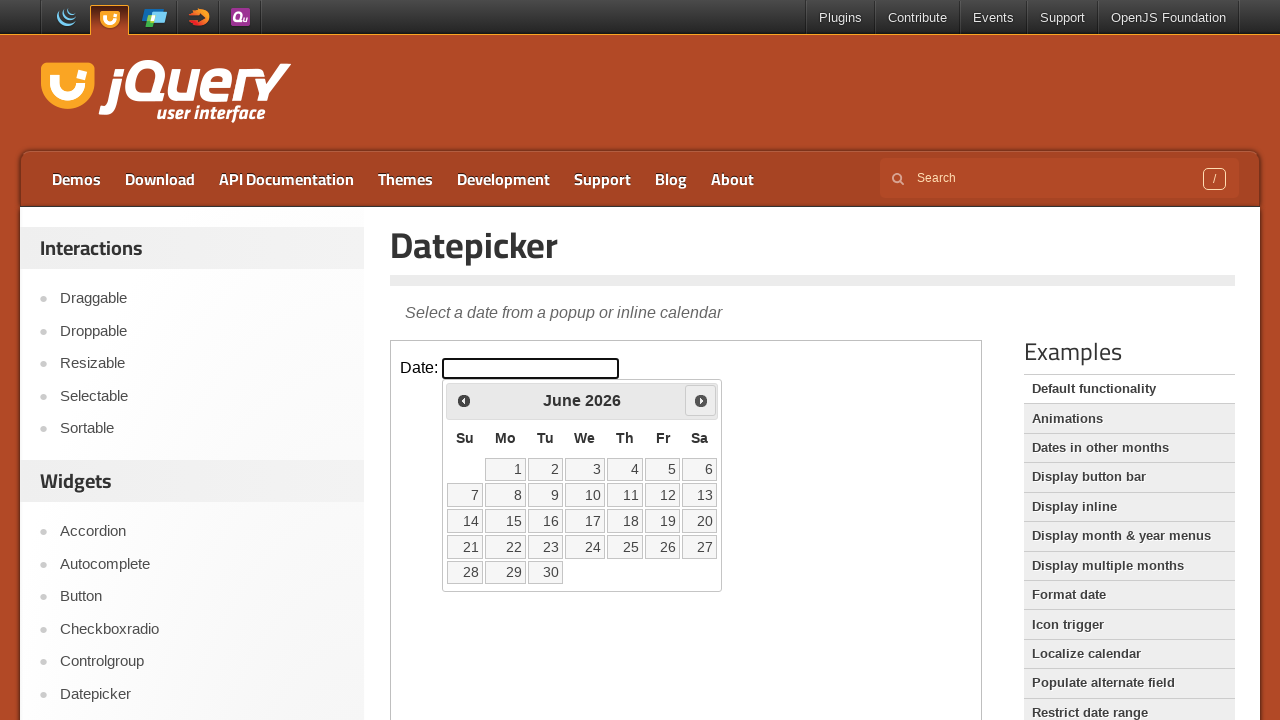

Retrieved all available date elements from calendar
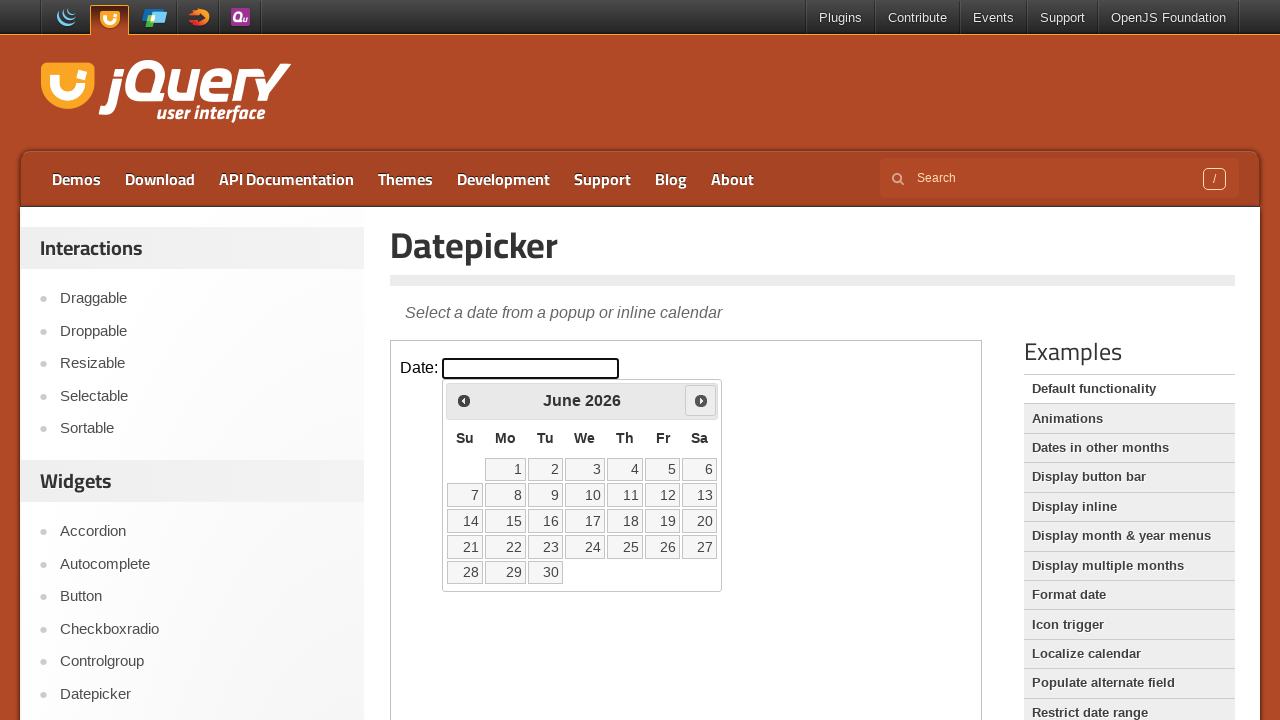

Clicked on day 22 in the calendar at (506, 547) on iframe >> nth=0 >> internal:control=enter-frame >> table tbody tr td a >> nth=21
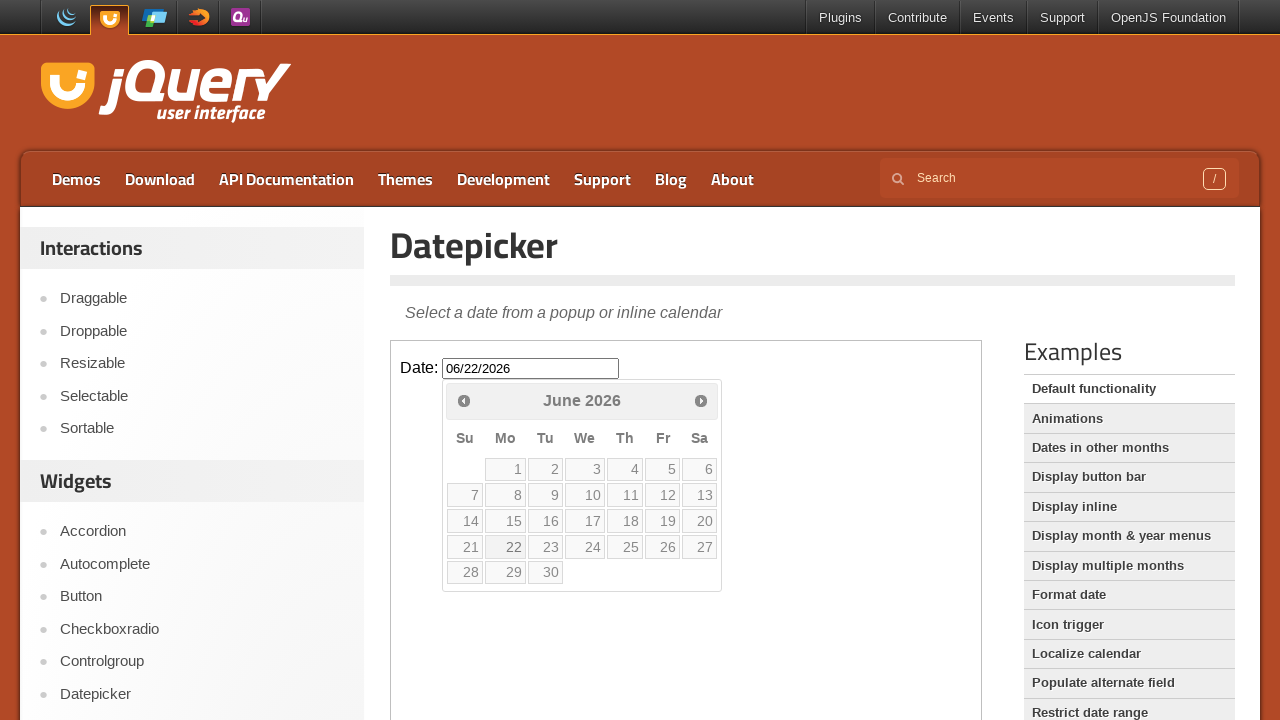

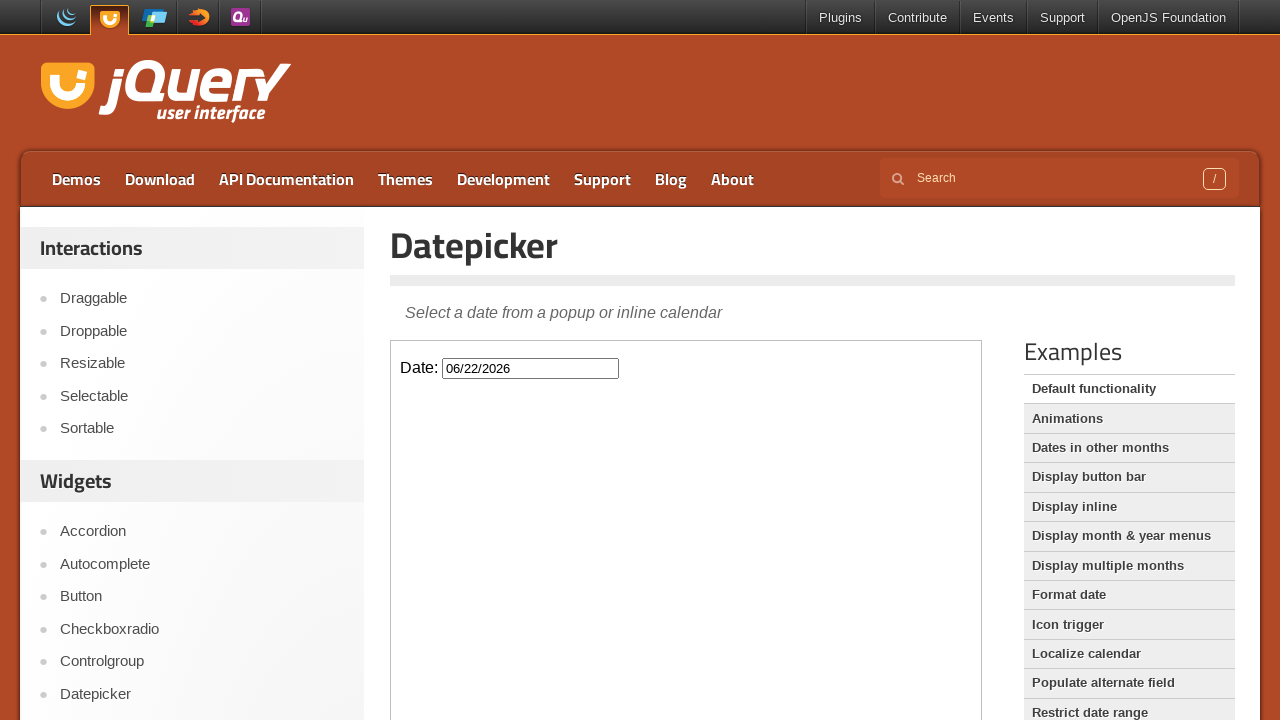